Tests error handling by navigating to multiple routes (homepage, start, profile, leaderboard) and checking for error boundary elements or error messages on each page.

Starting URL: https://play.techkwiz.com

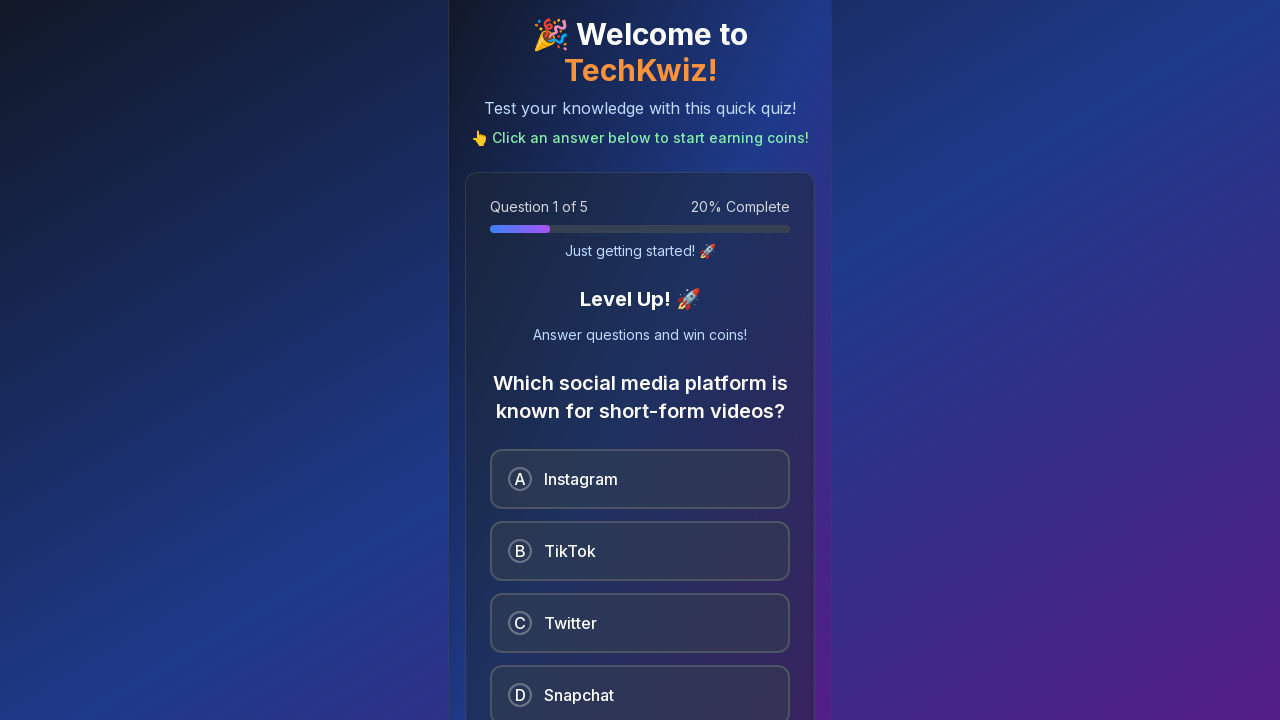

Waited for homepage to load (networkidle)
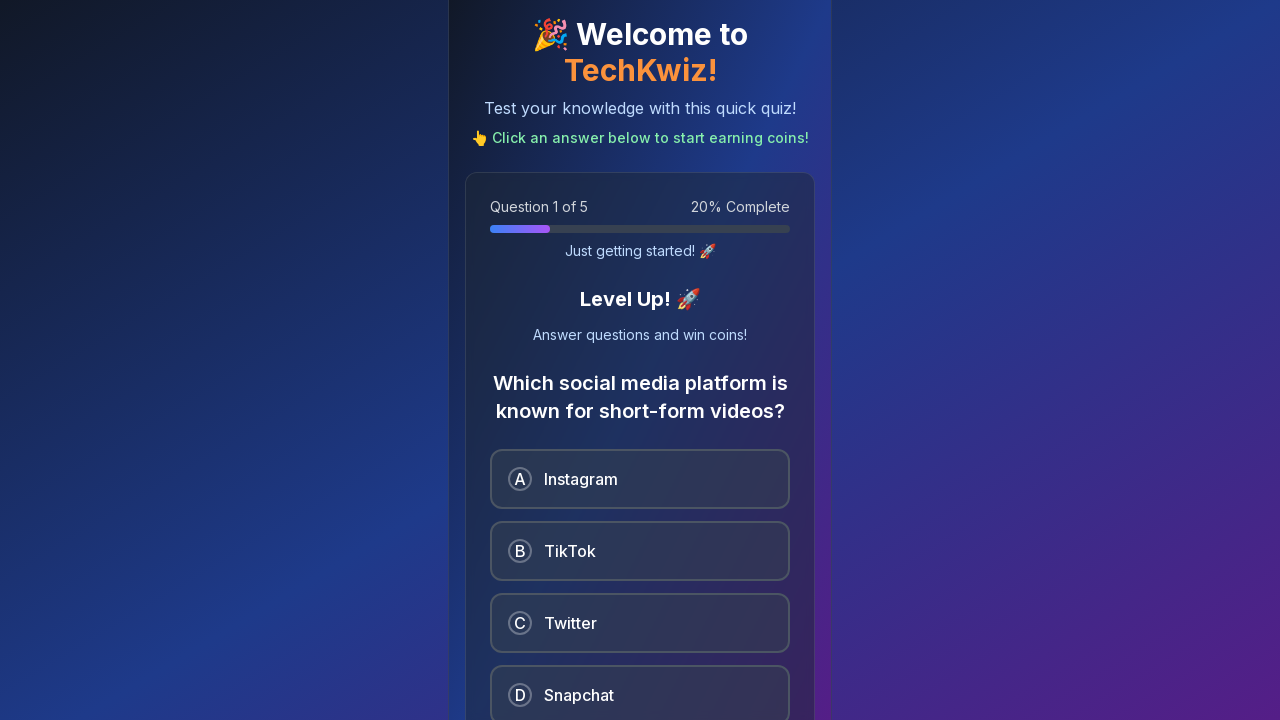

Checked for error boundary elements on homepage
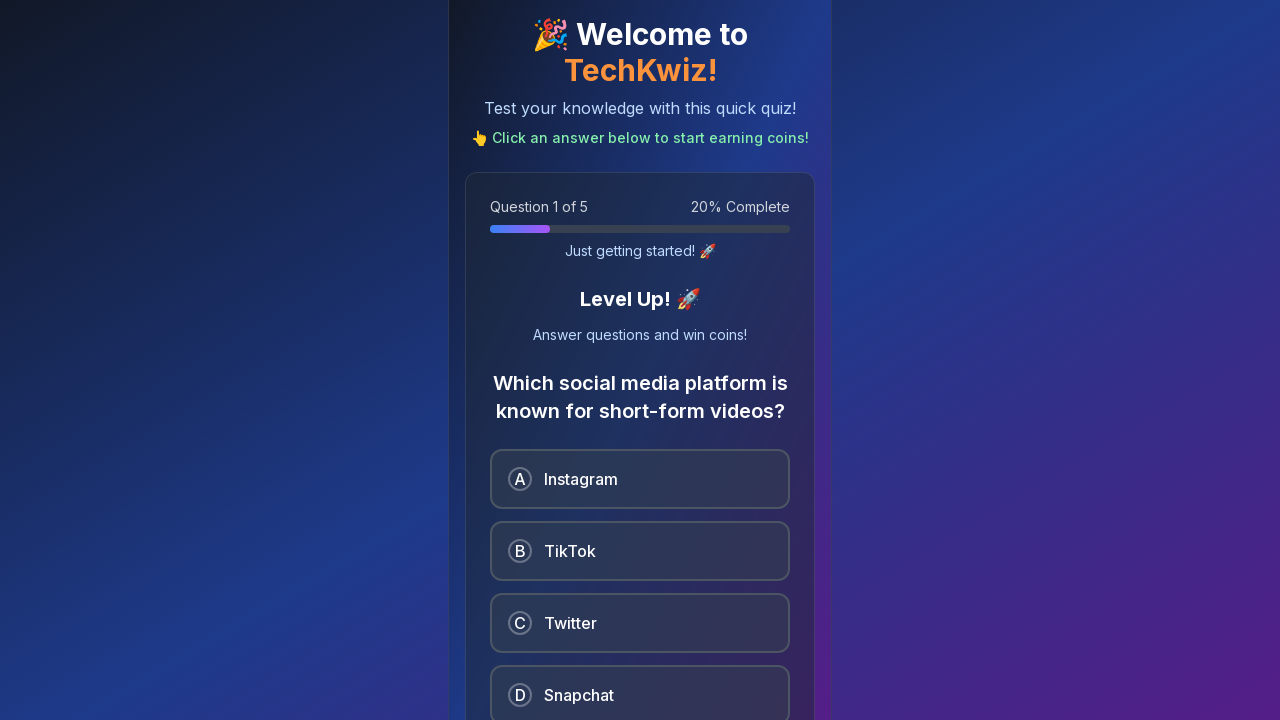

Checked for error messages on homepage
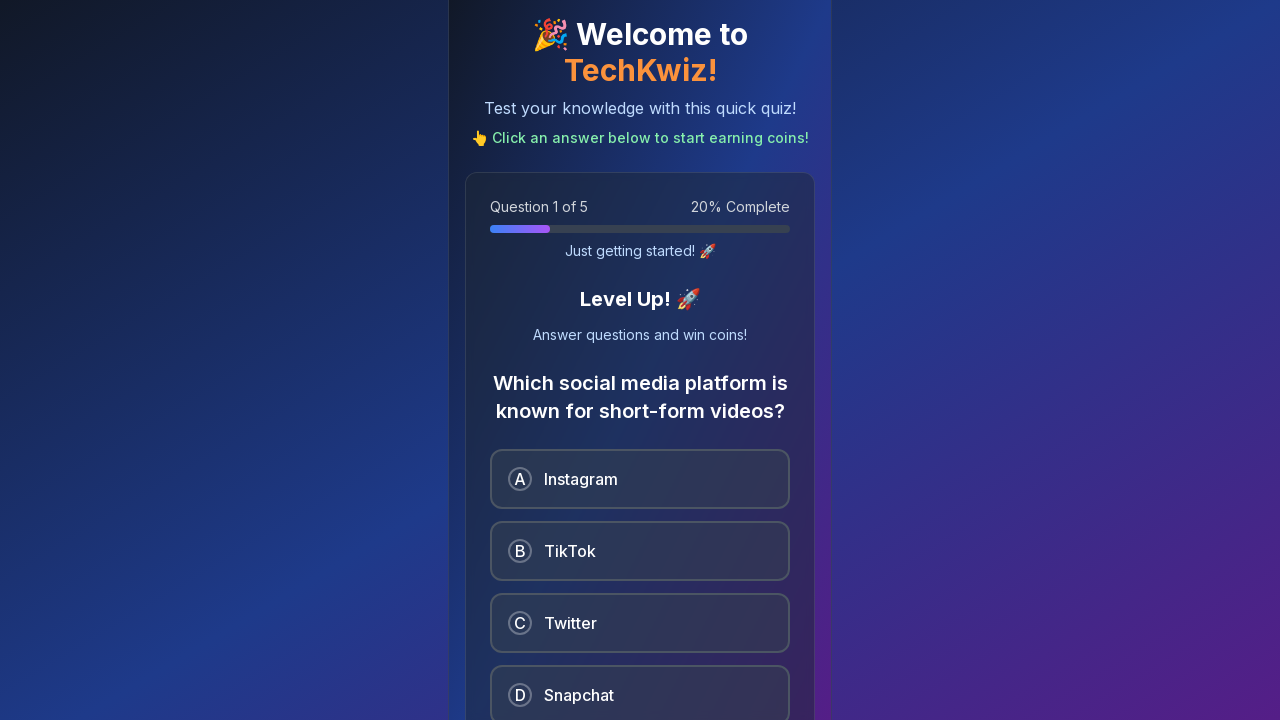

Navigated to /start route
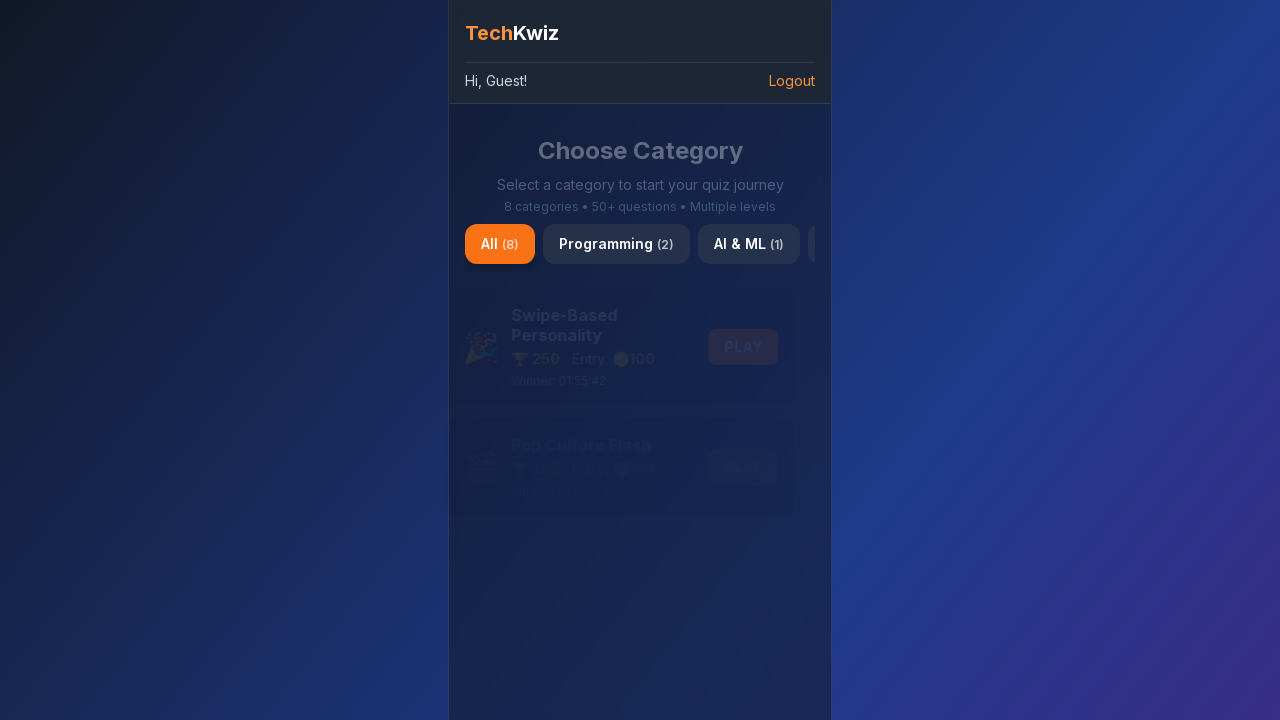

Waited for /start route to load (networkidle)
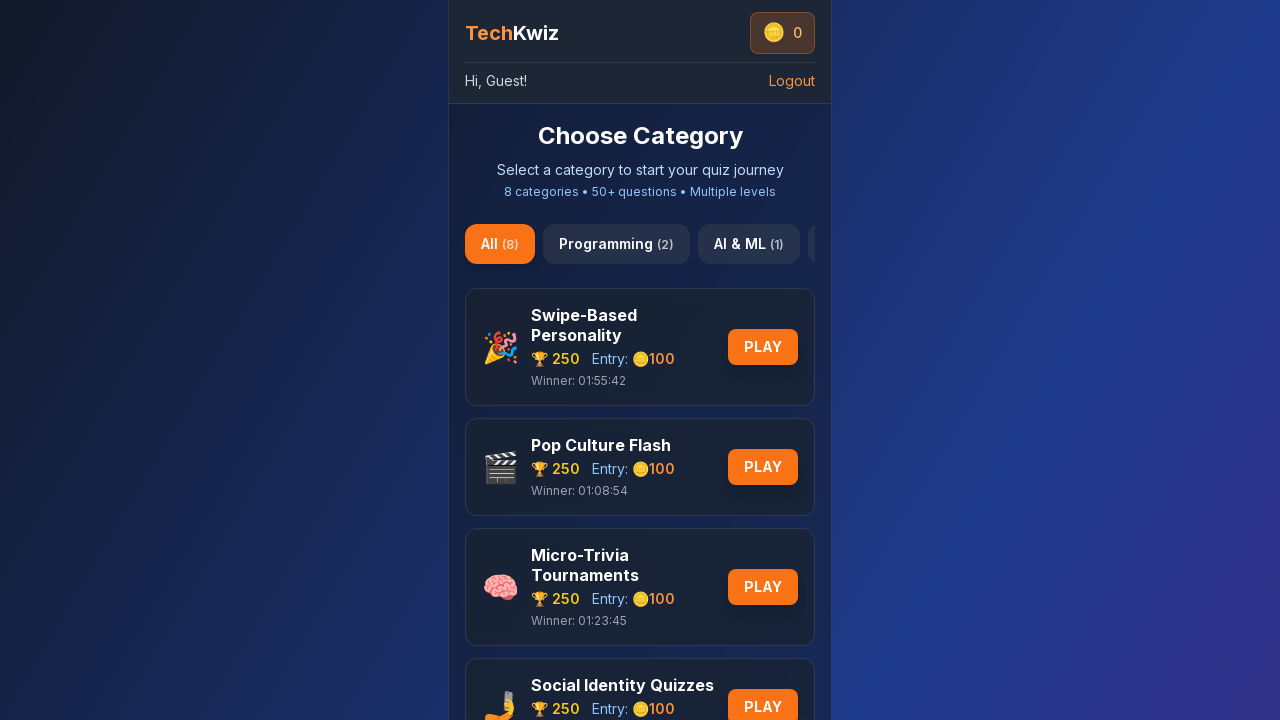

Checked for error boundary elements on /start route
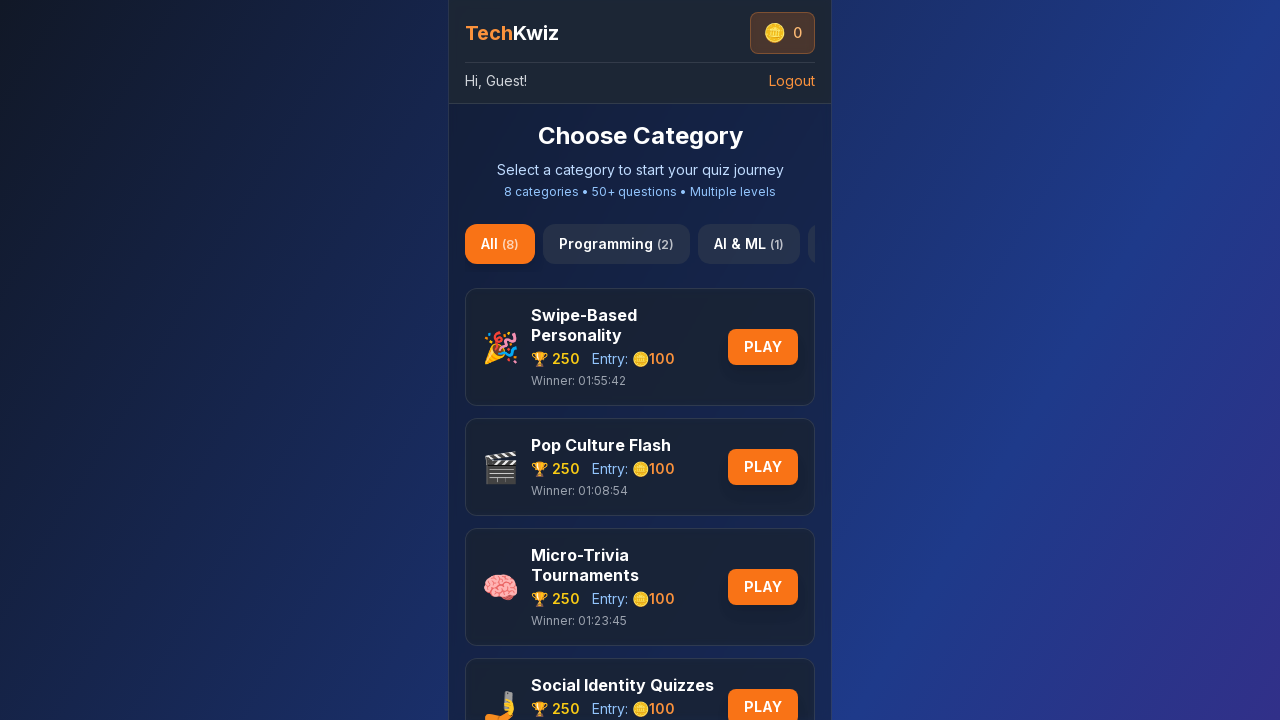

Checked for error messages on /start route
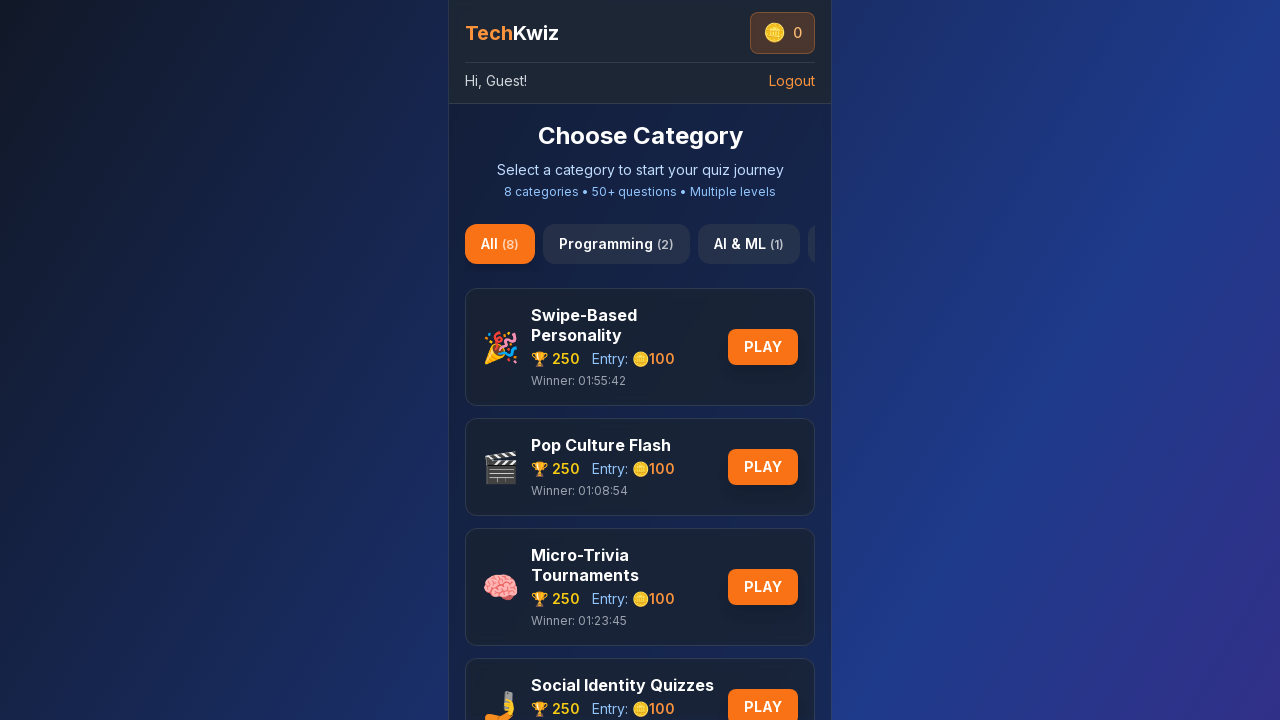

Navigated to /profile route
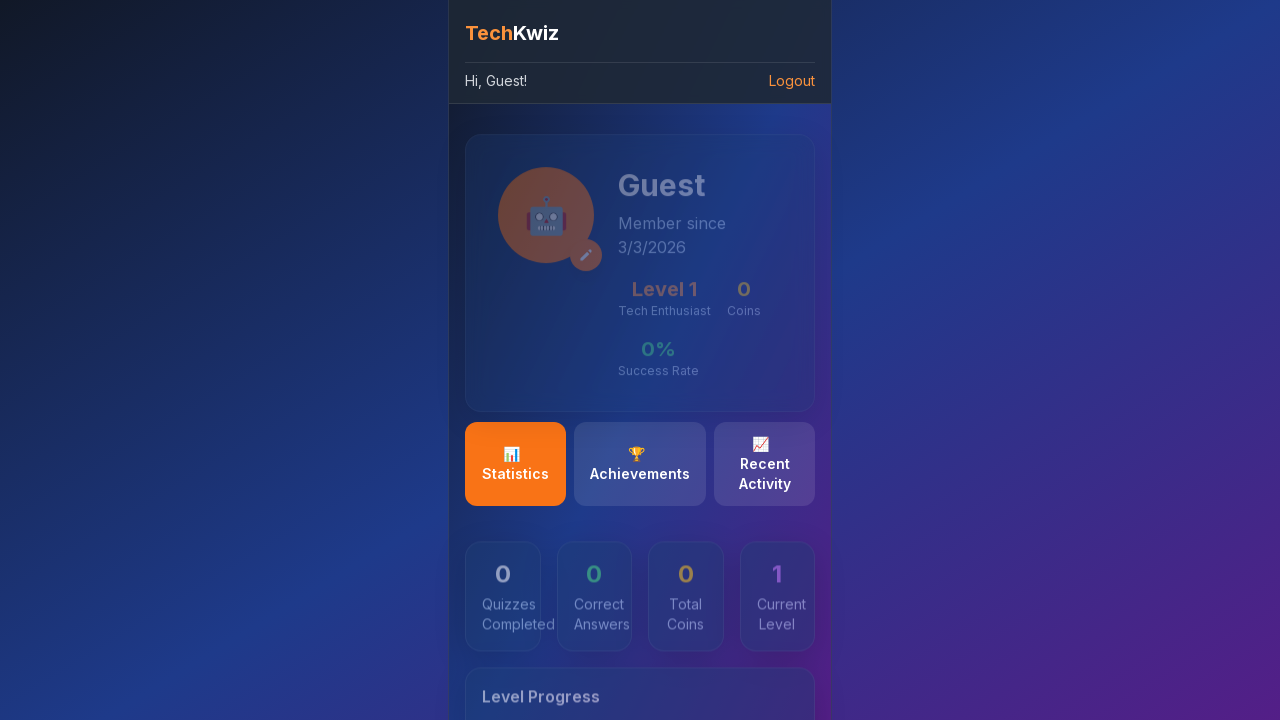

Waited for /profile route to load (networkidle)
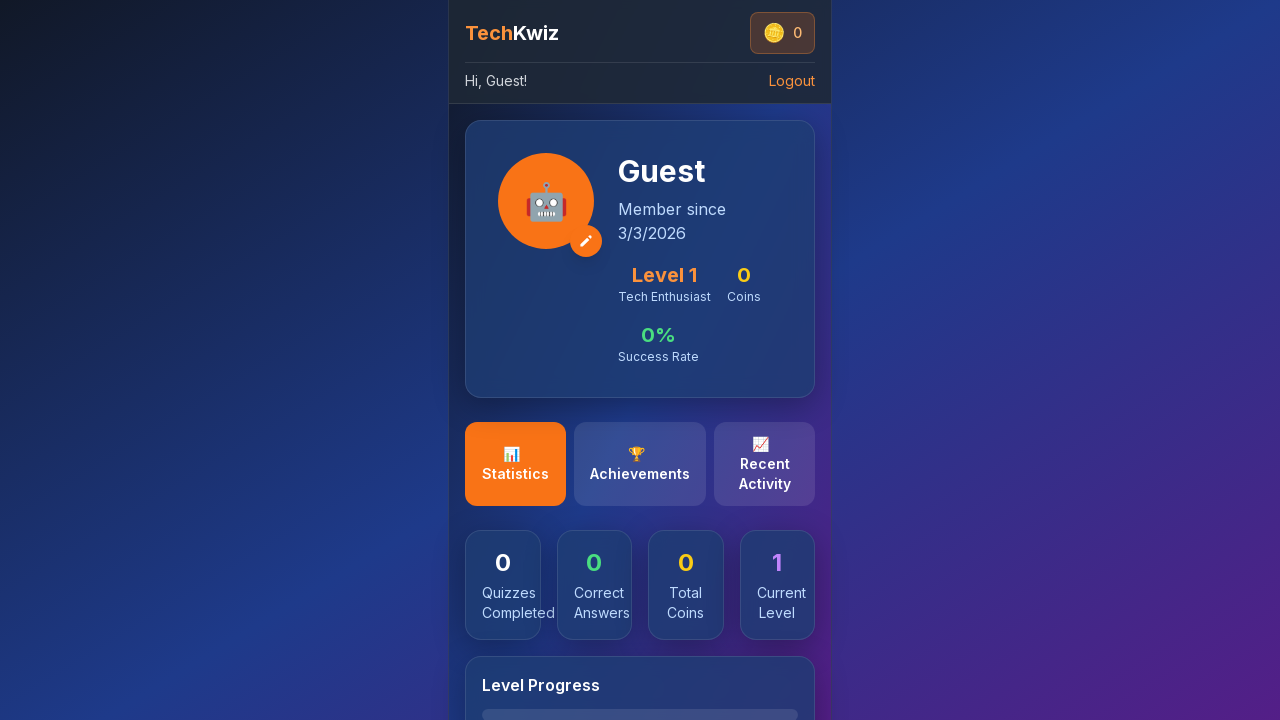

Checked for error boundary elements on /profile route
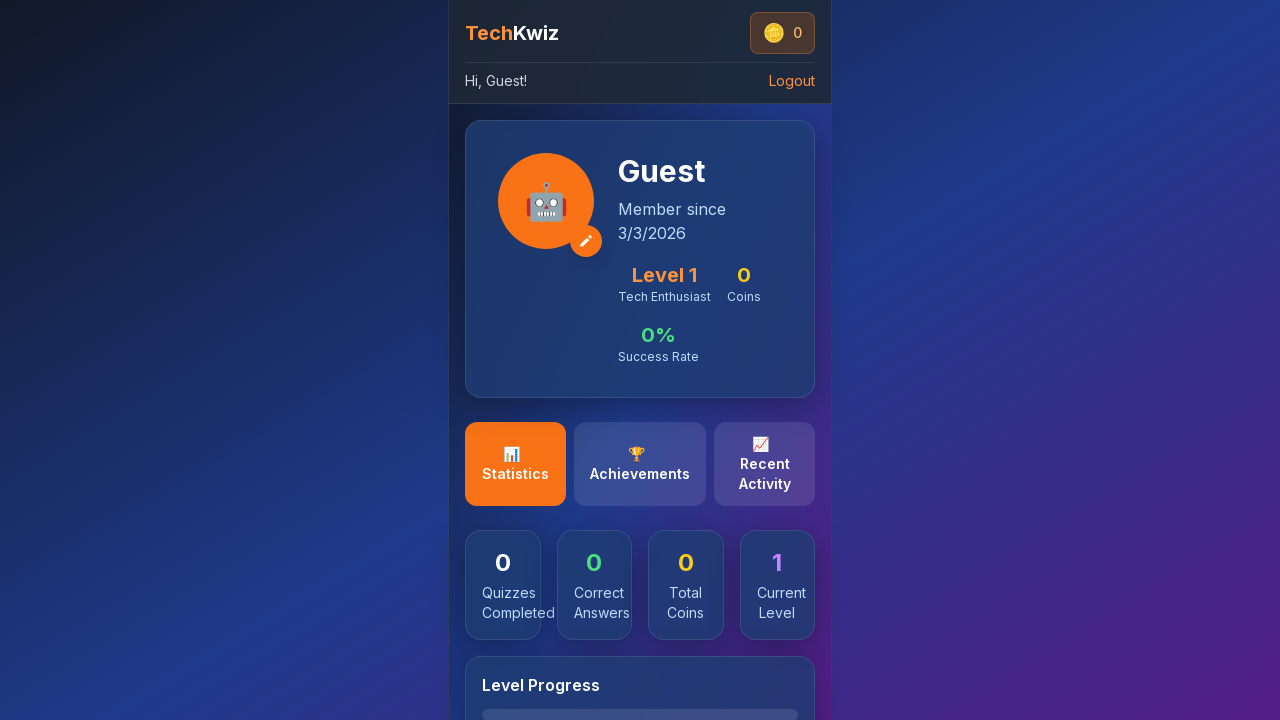

Checked for error messages on /profile route
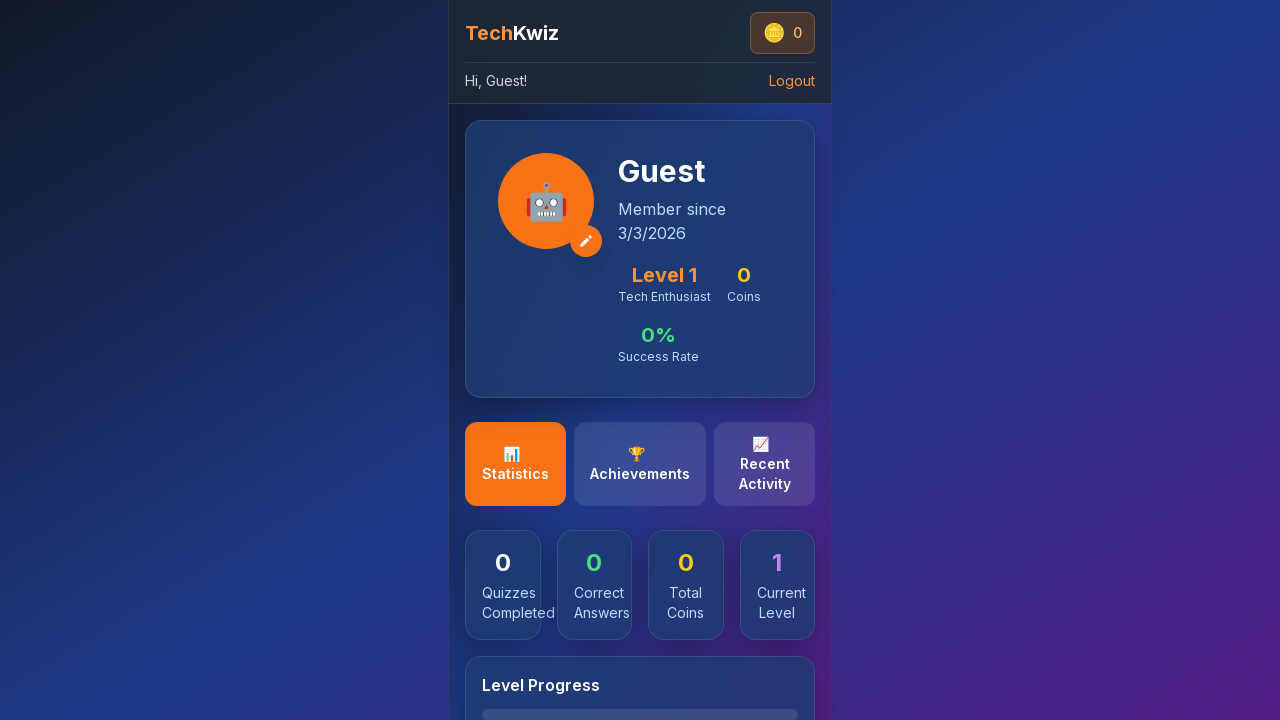

Navigated to /leaderboard route
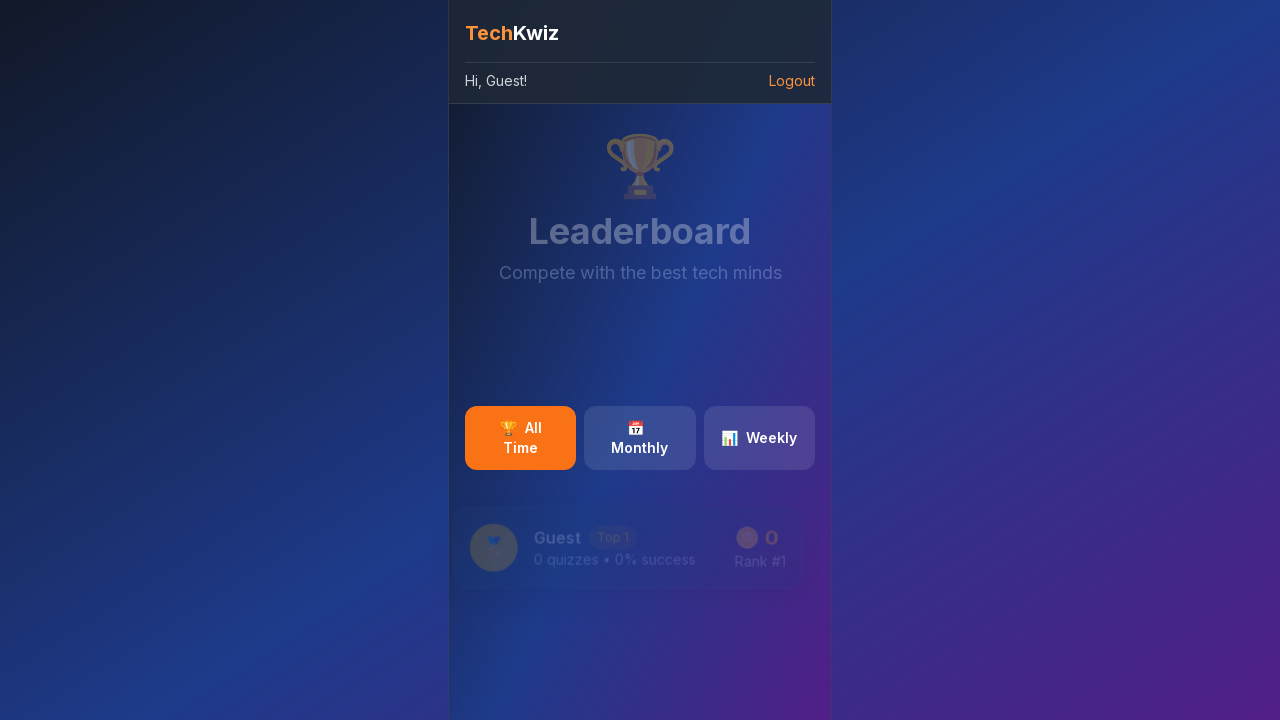

Waited for /leaderboard route to load (networkidle)
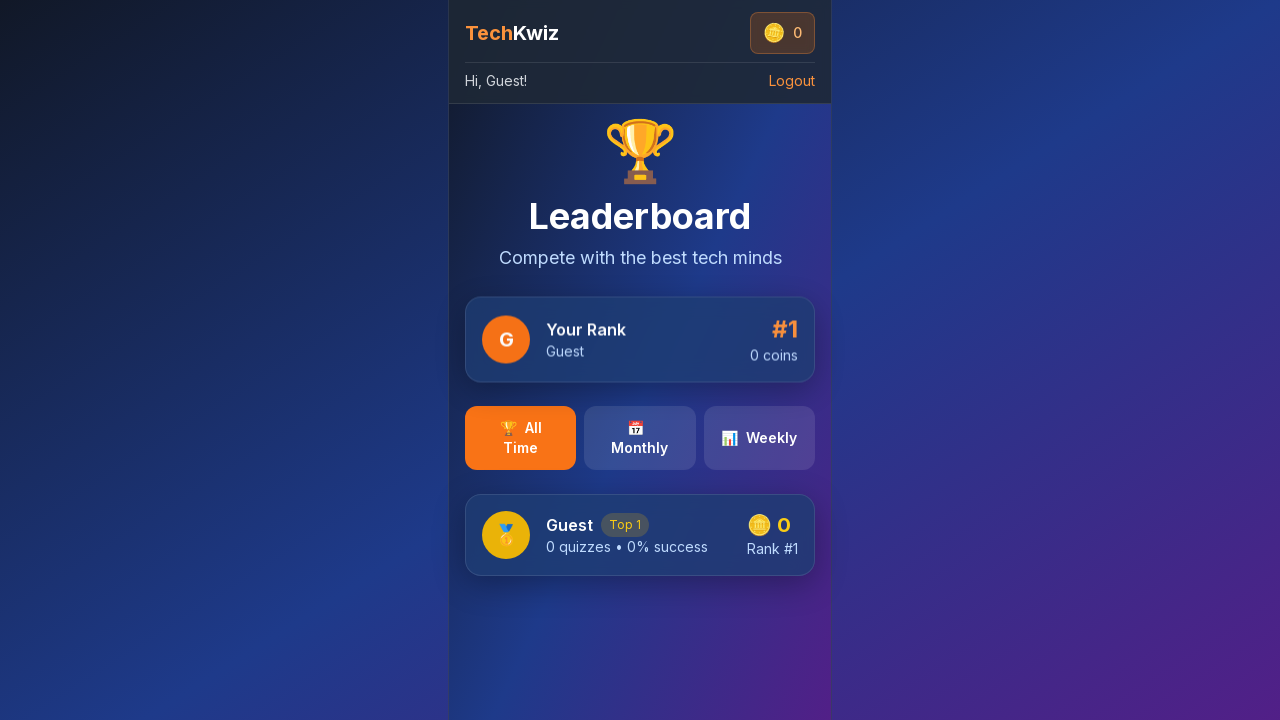

Checked for error boundary elements on /leaderboard route
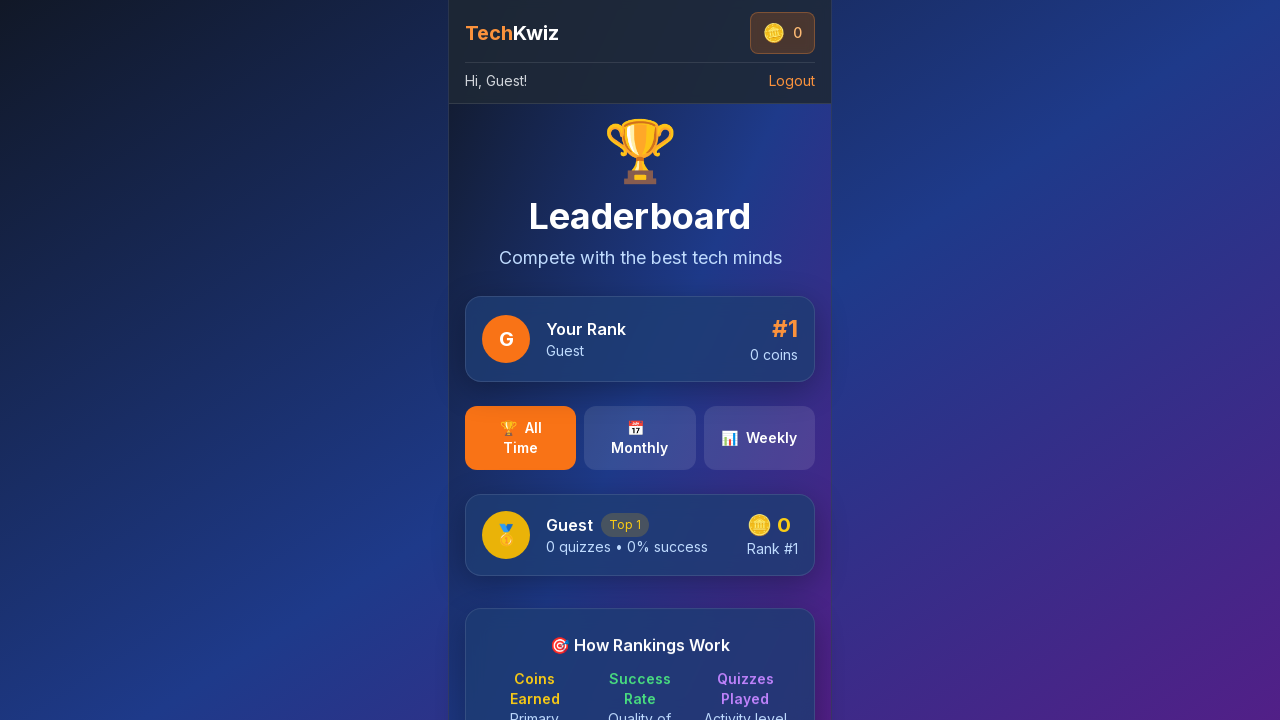

Checked for error messages on /leaderboard route
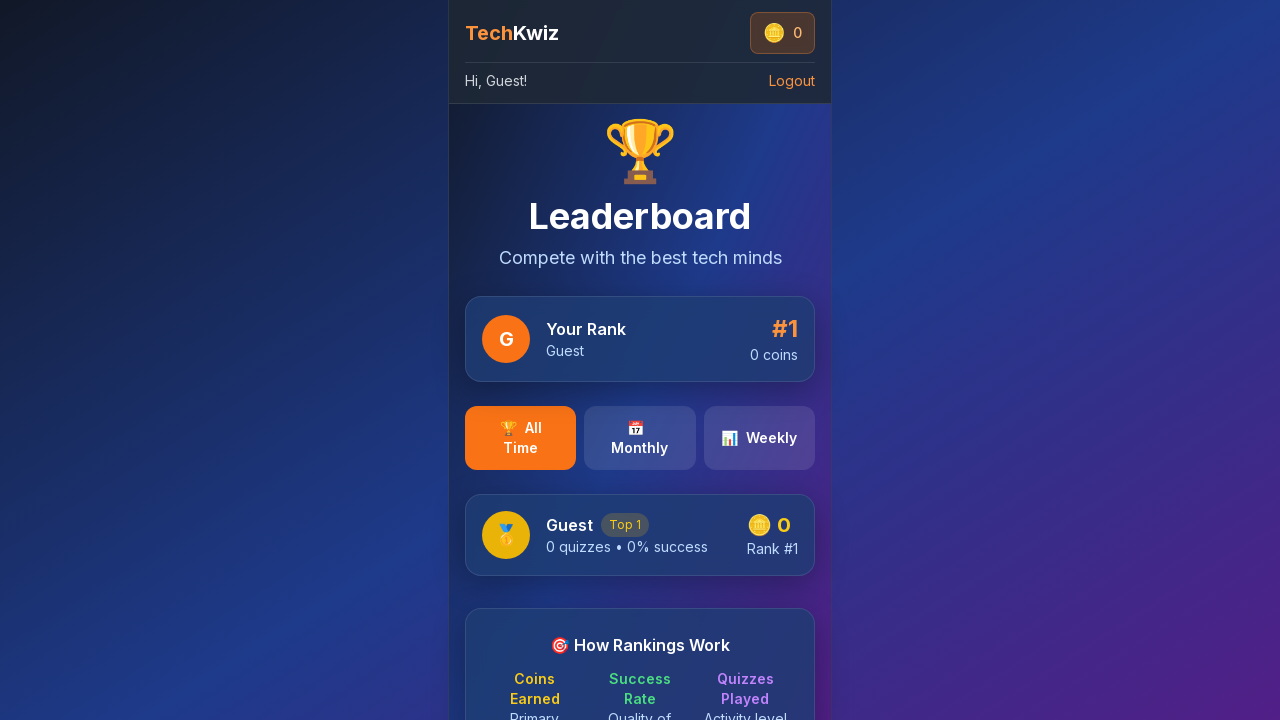

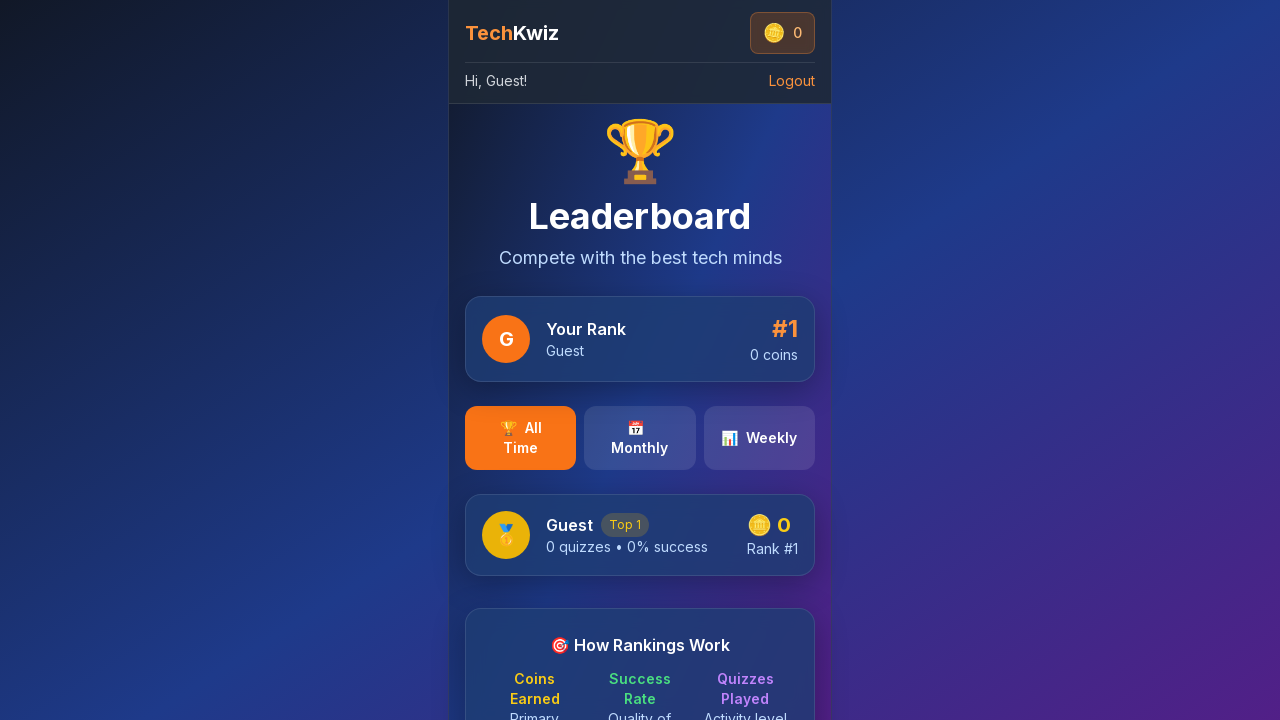